Tests form submission on demoqa.com by filling out user details including name, email, and addresses, then submitting the form

Starting URL: https://demoqa.com/elements

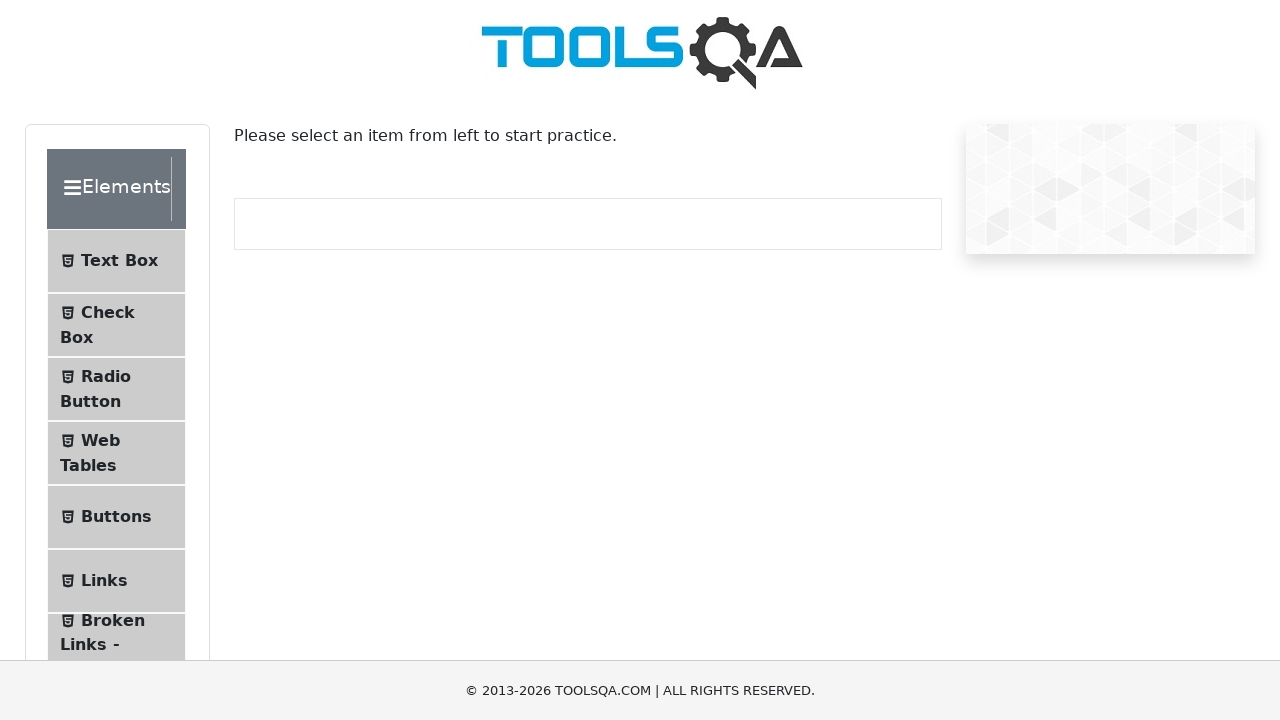

Clicked on the Text Box menu item at (119, 261) on .text
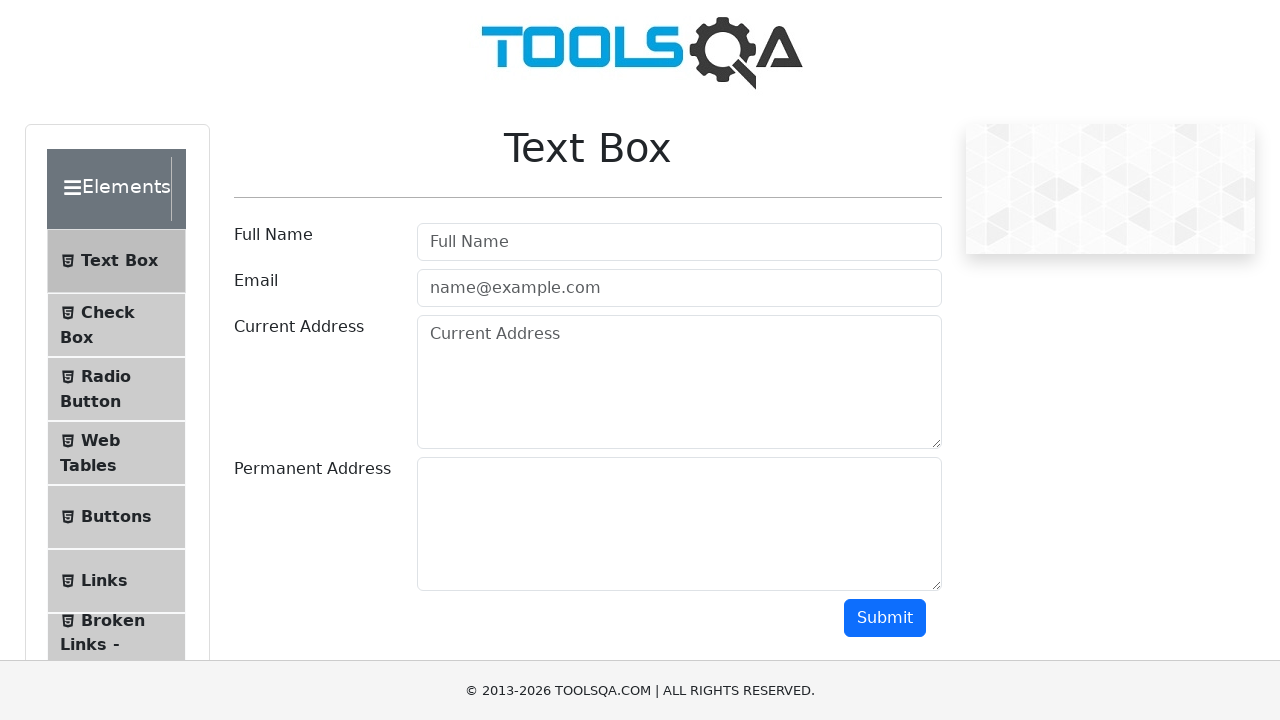

Filled in full name field with 'Ashur Smith' on #userName
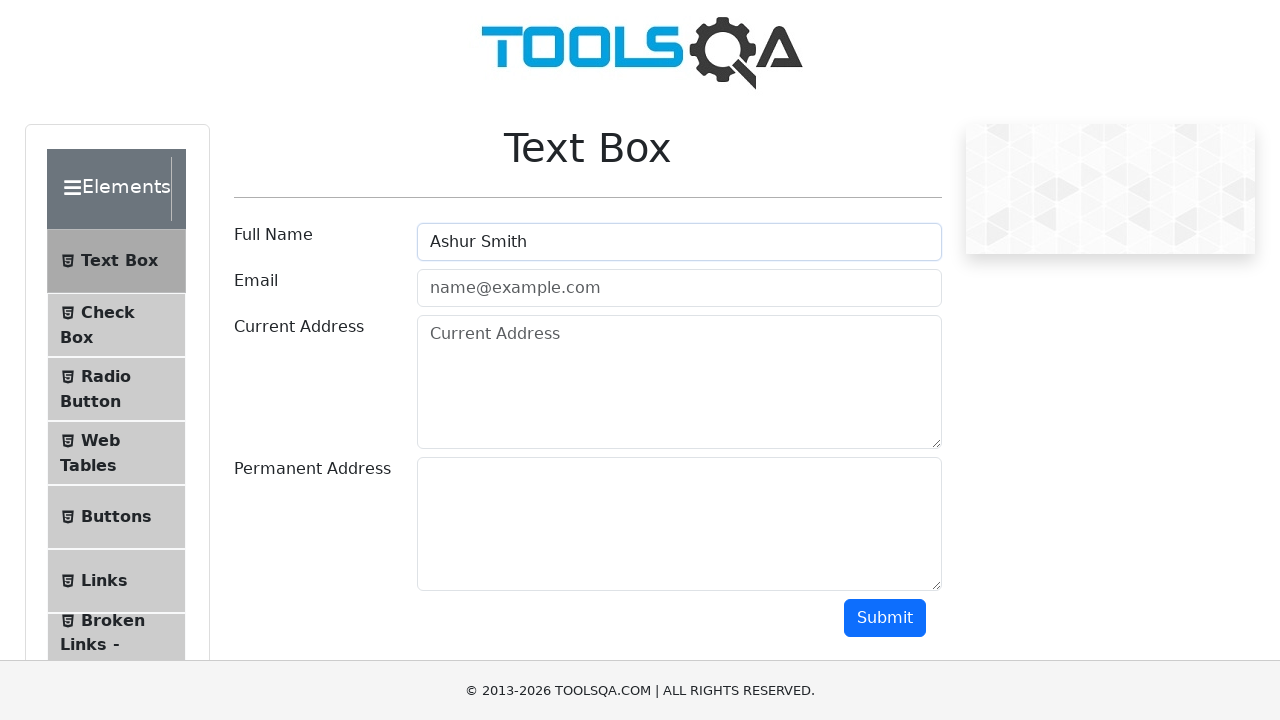

Filled in email field with 'ashur@smith.com' on #userEmail
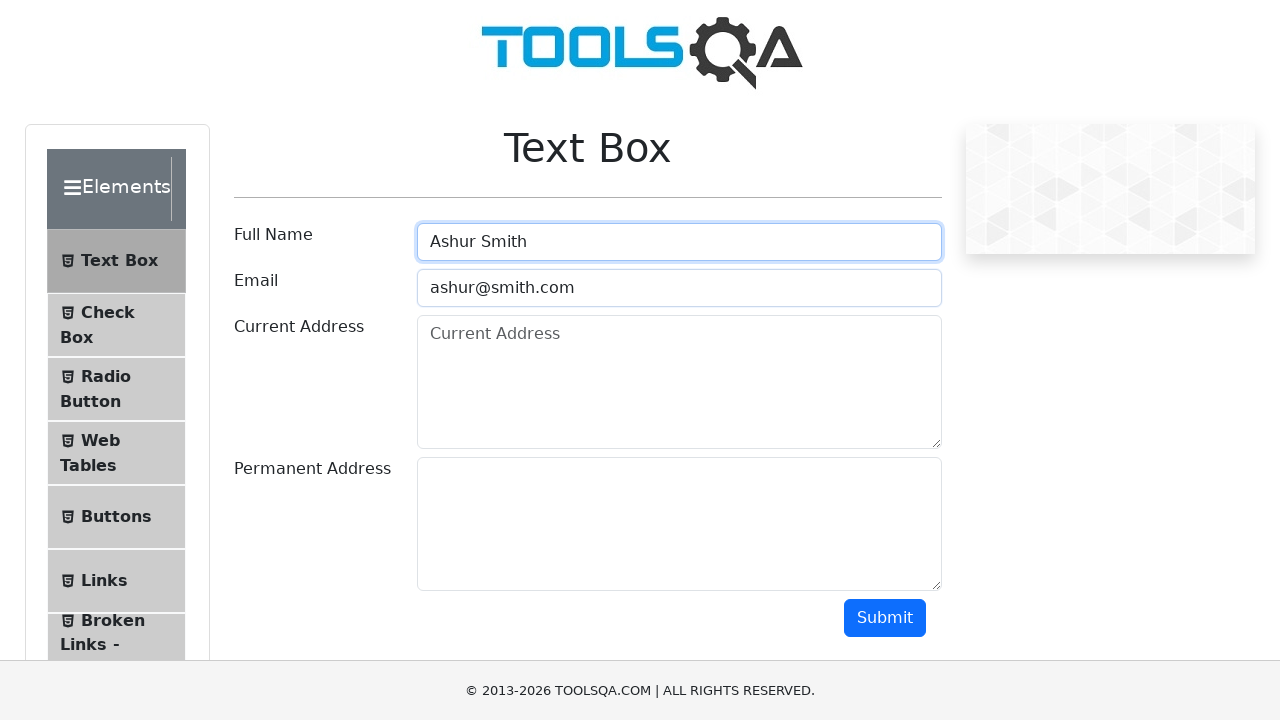

Filled in current address field with '2500 west End A, Cooksville, AZ, 67490' on #currentAddress
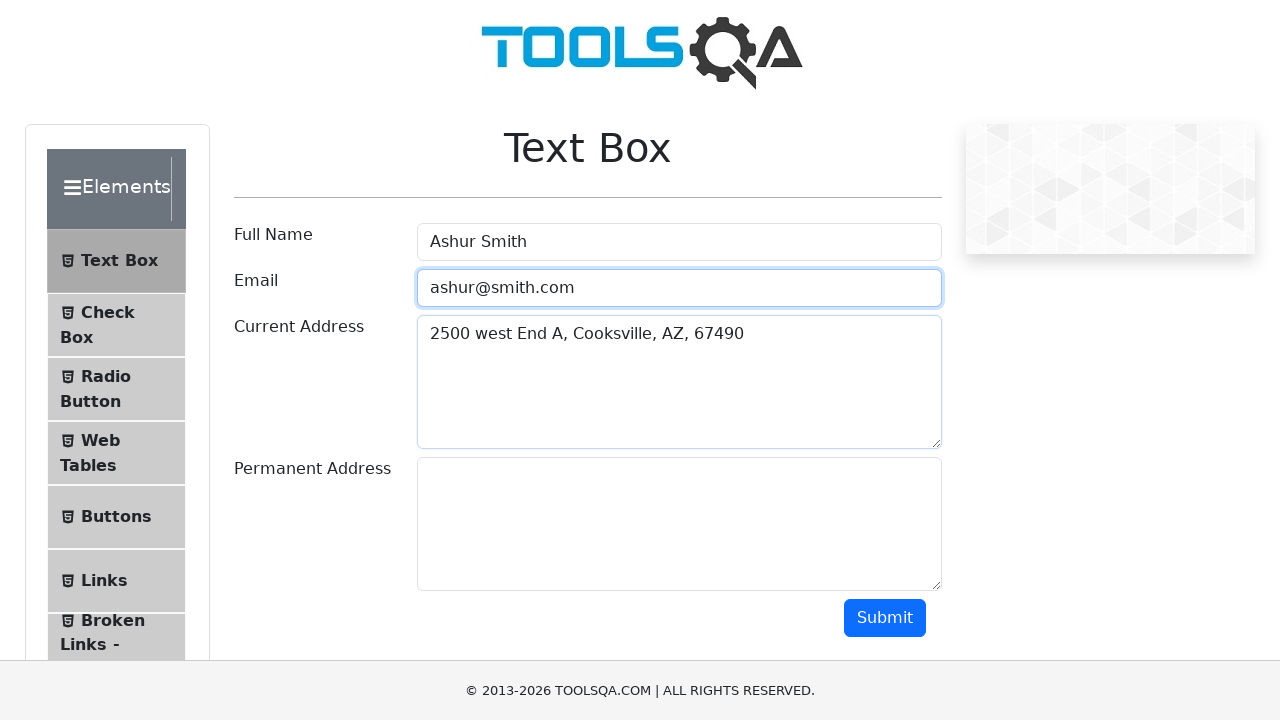

Filled in permanent address field with '2500 west End A, Cooksville, AZ, 67490' on #permanentAddress
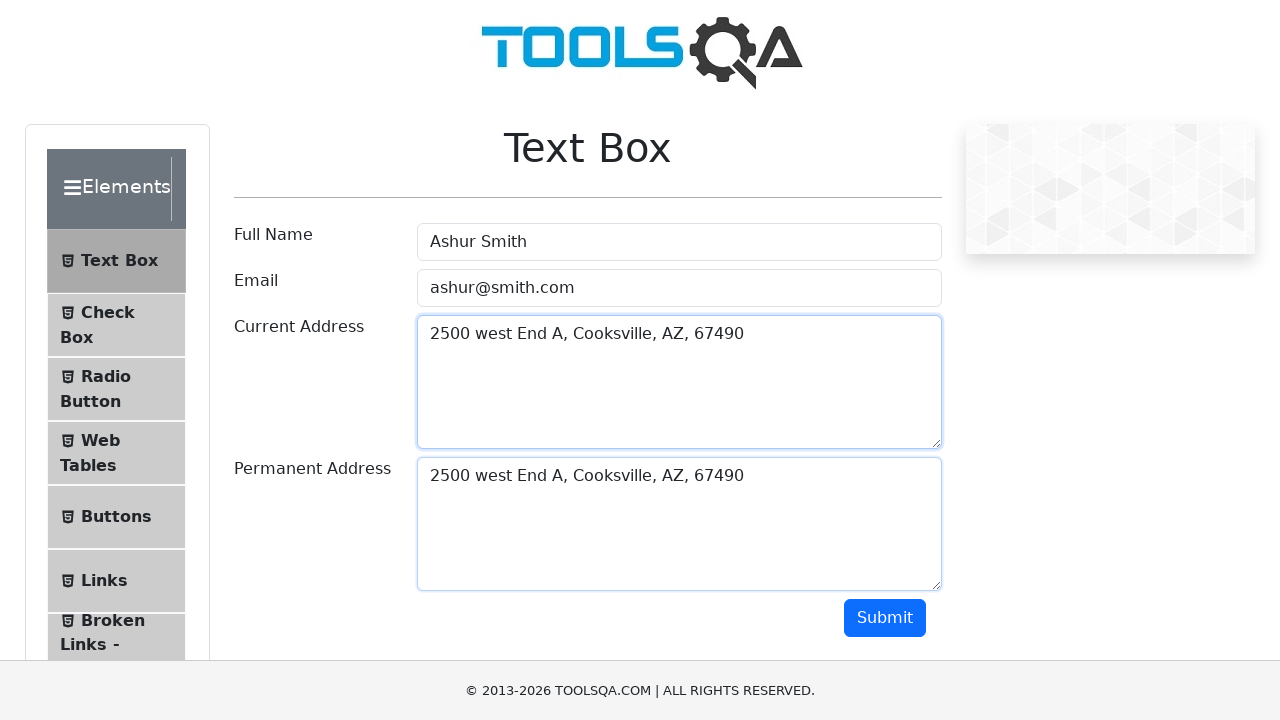

Scrolled to bottom of page to reveal submit button
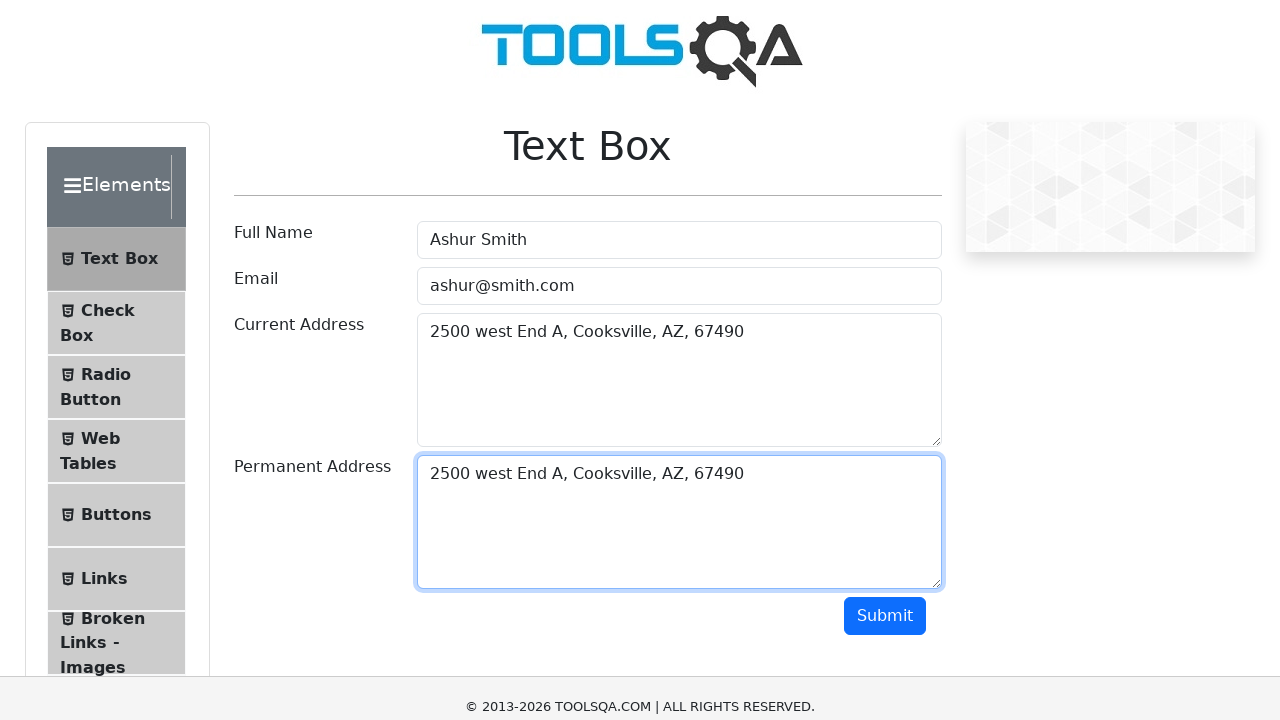

Clicked submit button to submit the form at (885, 19) on #submit
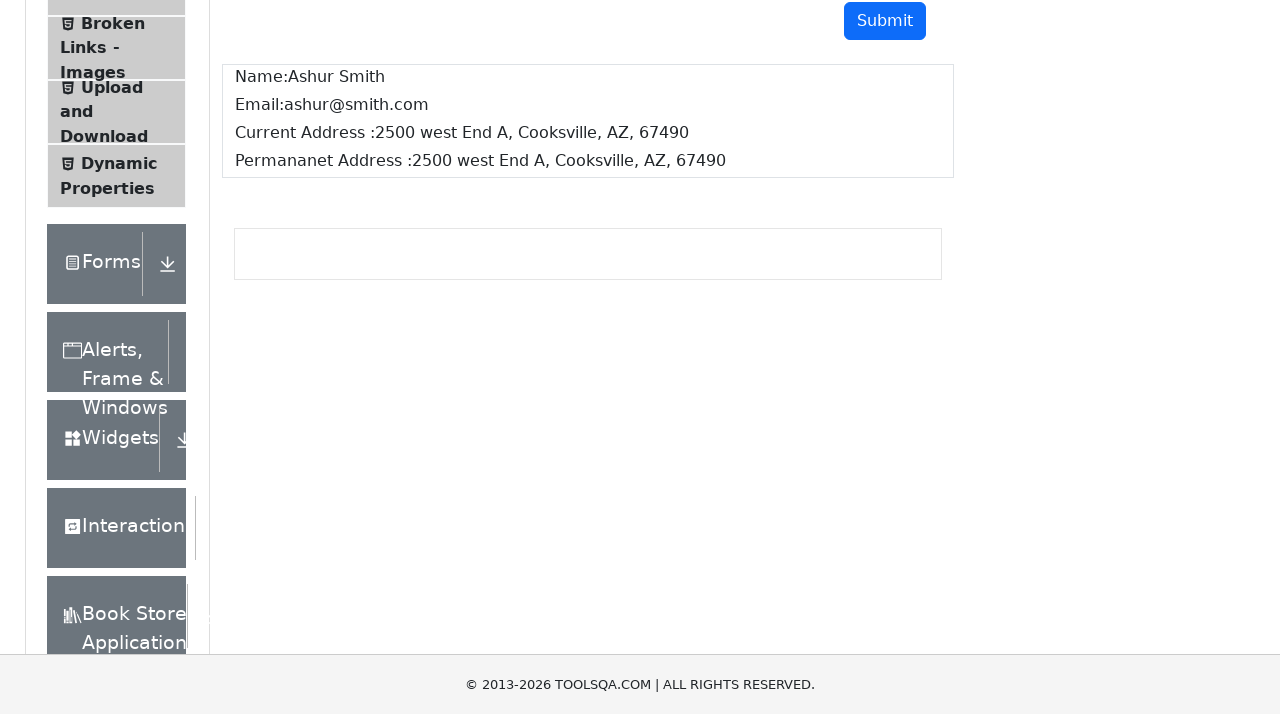

Form submitted successfully and email output displayed
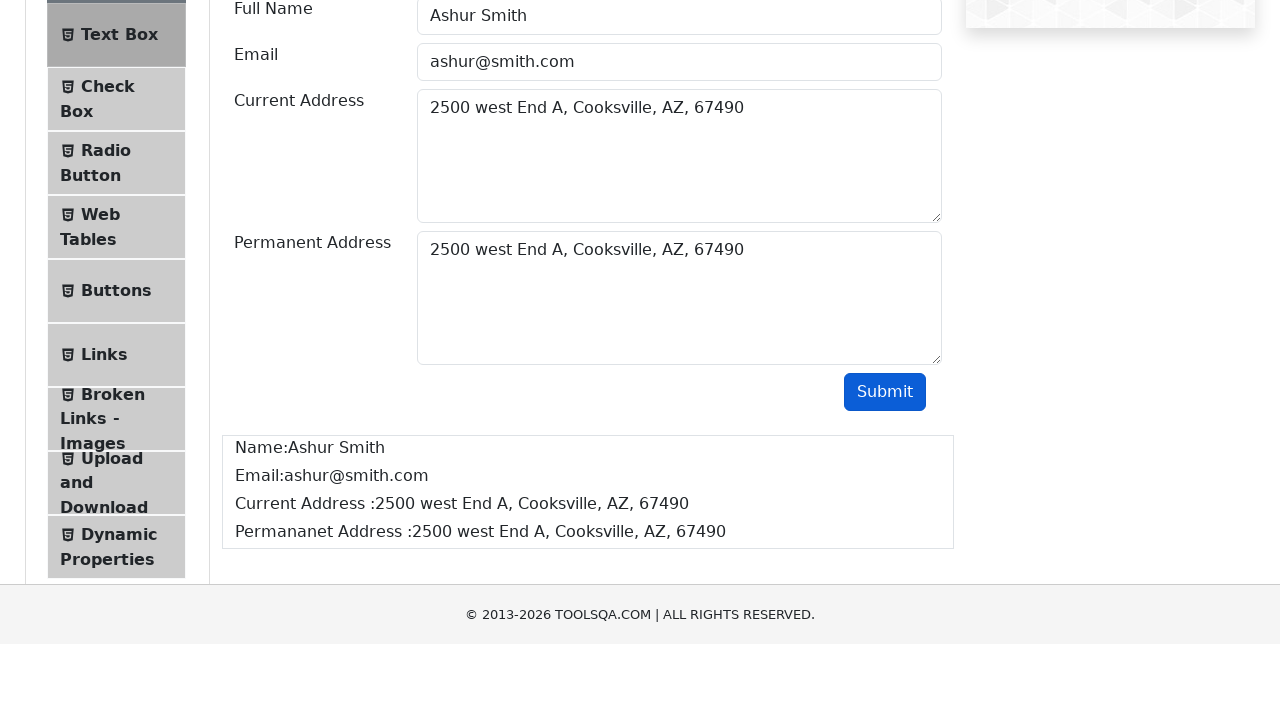

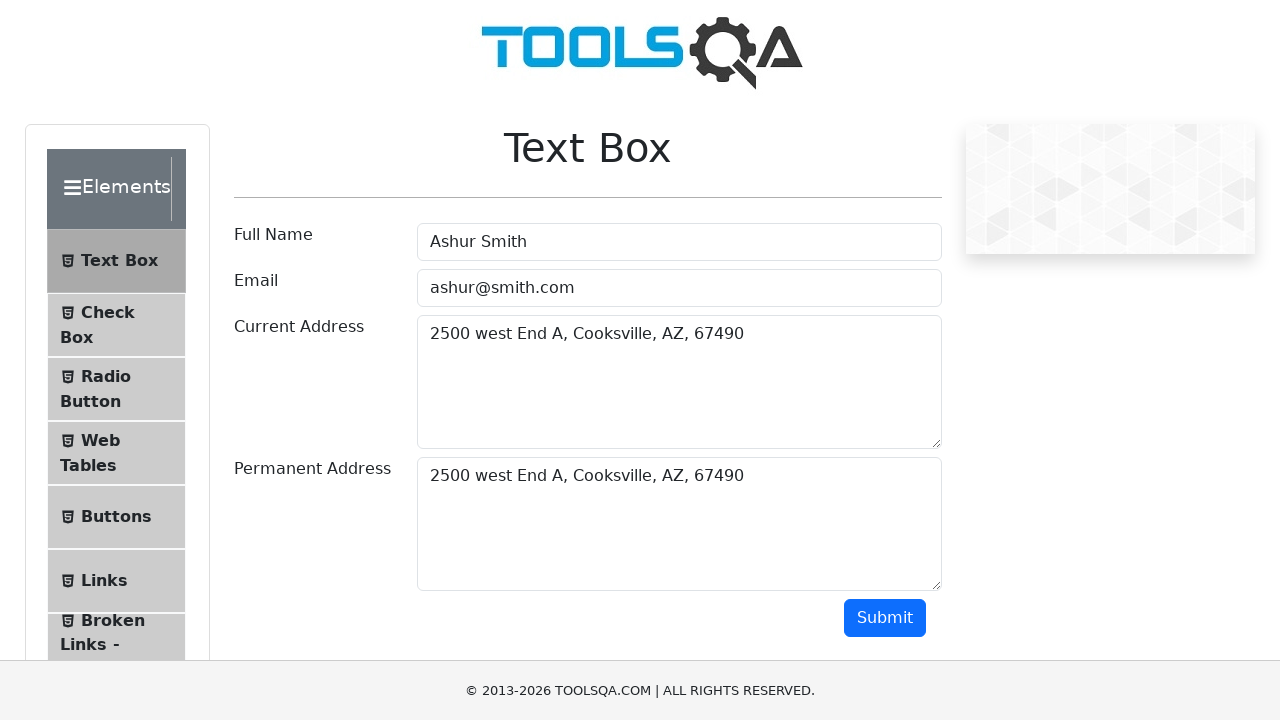